Tests dropdown menu functionality on Instructure by finding interactive elements with menu-related attributes and clicking them

Starting URL: https://www.instructure.com/

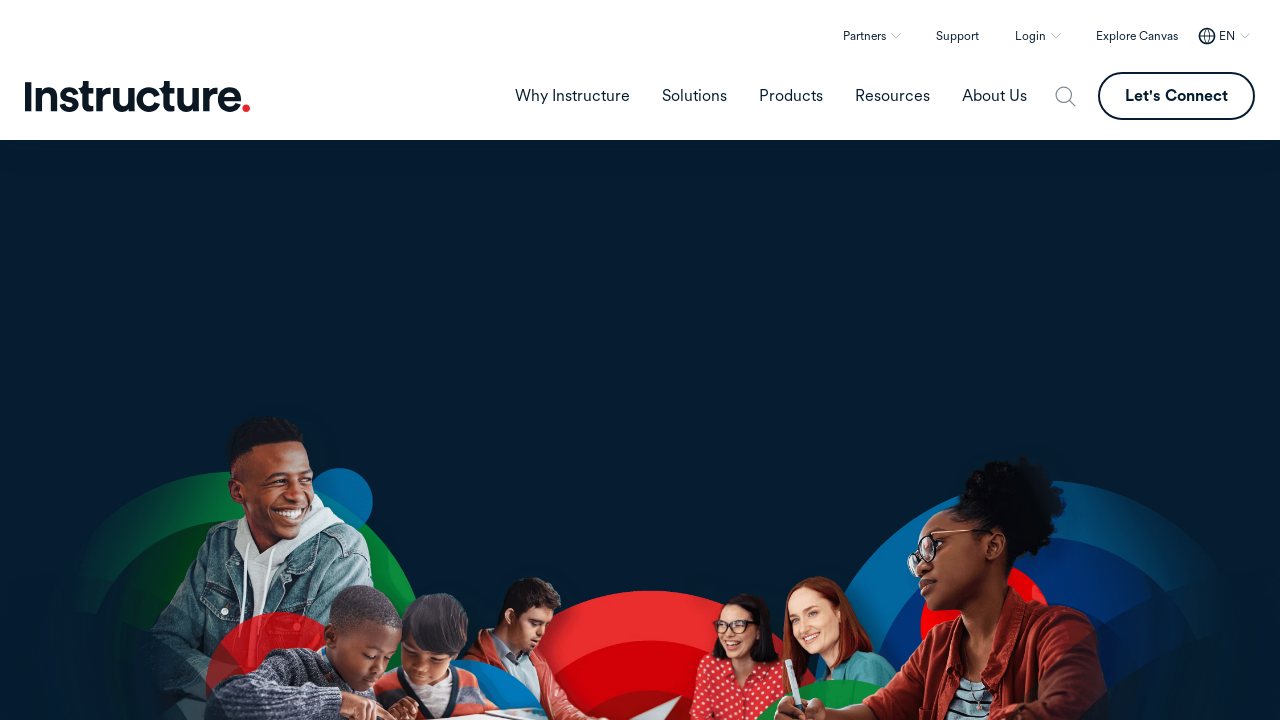

Waited for page to load - DOM elements are present
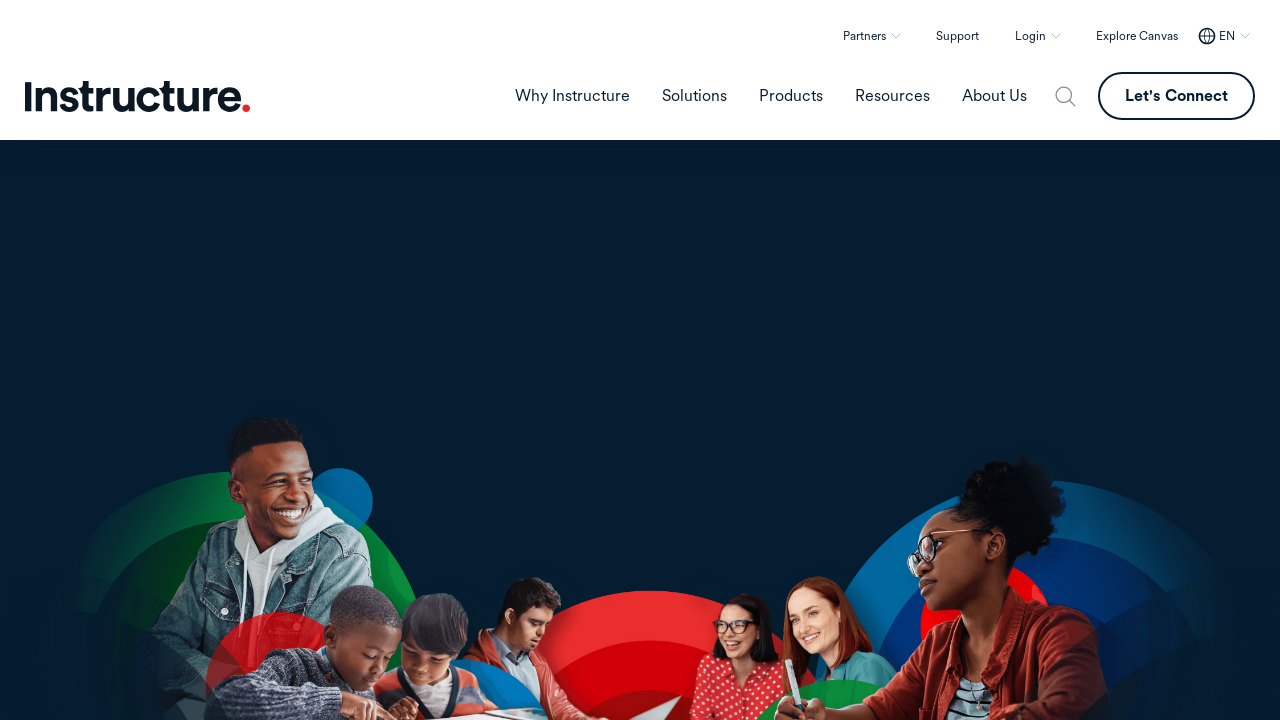

Clicked dropdown element with selector '[aria-expanded]'
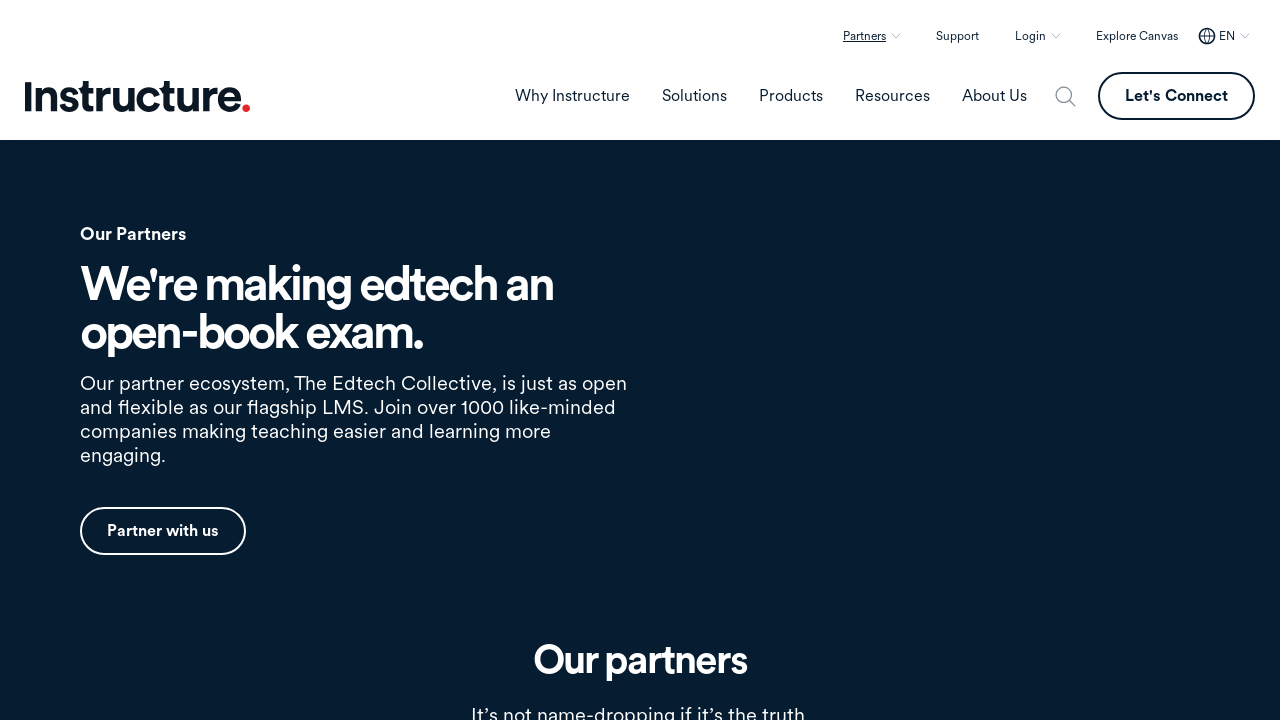

Waited 1 second for dropdown menu to appear
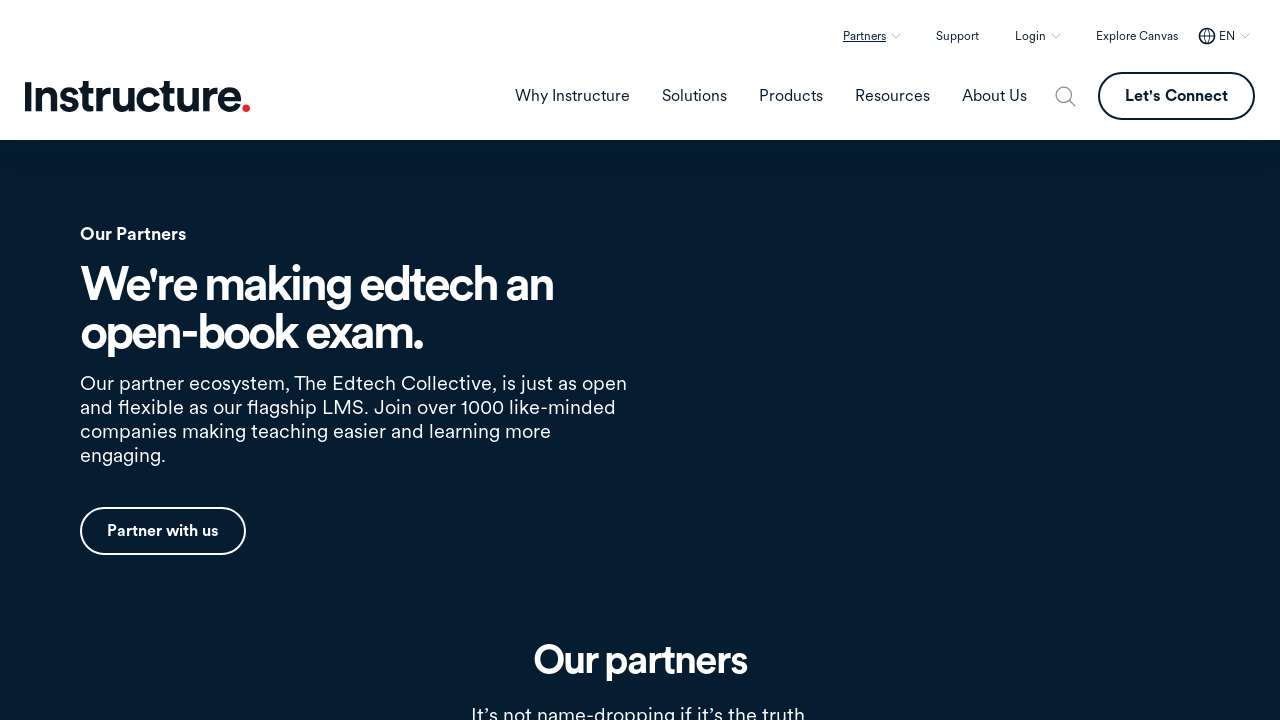

Pressed Escape key to close dropdown menu
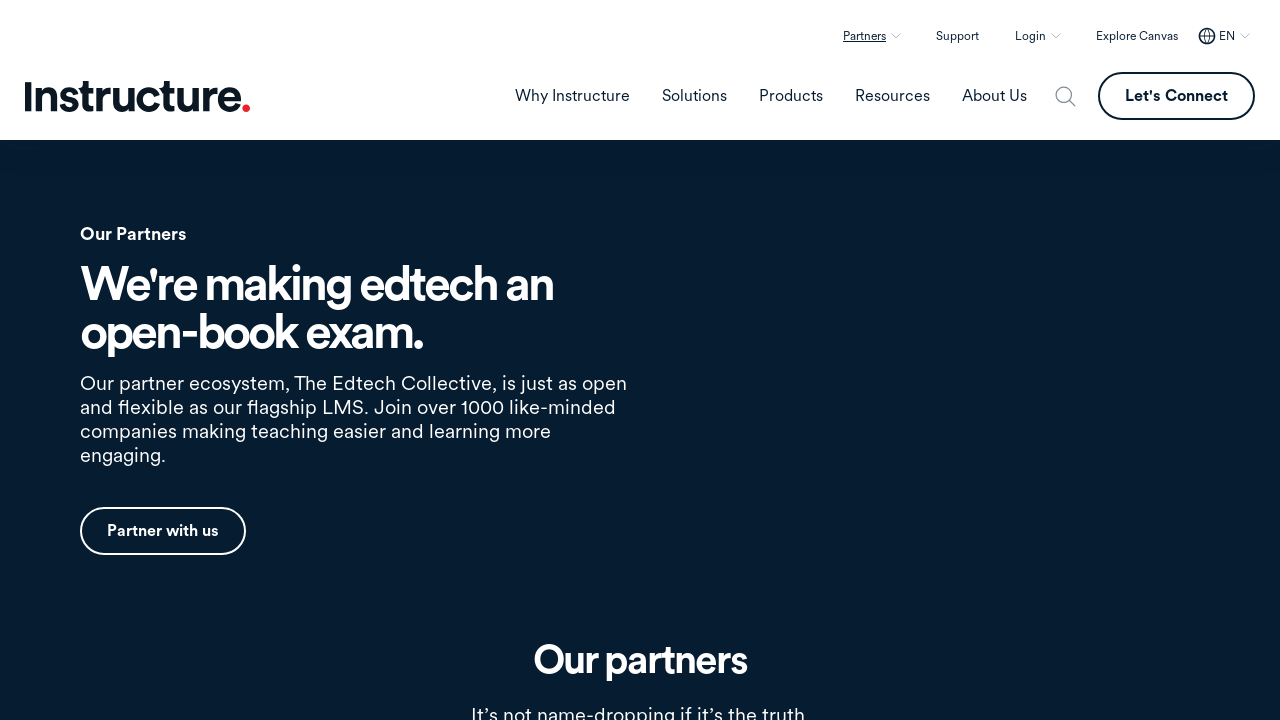

Clicked dropdown element with selector '[aria-haspopup]'
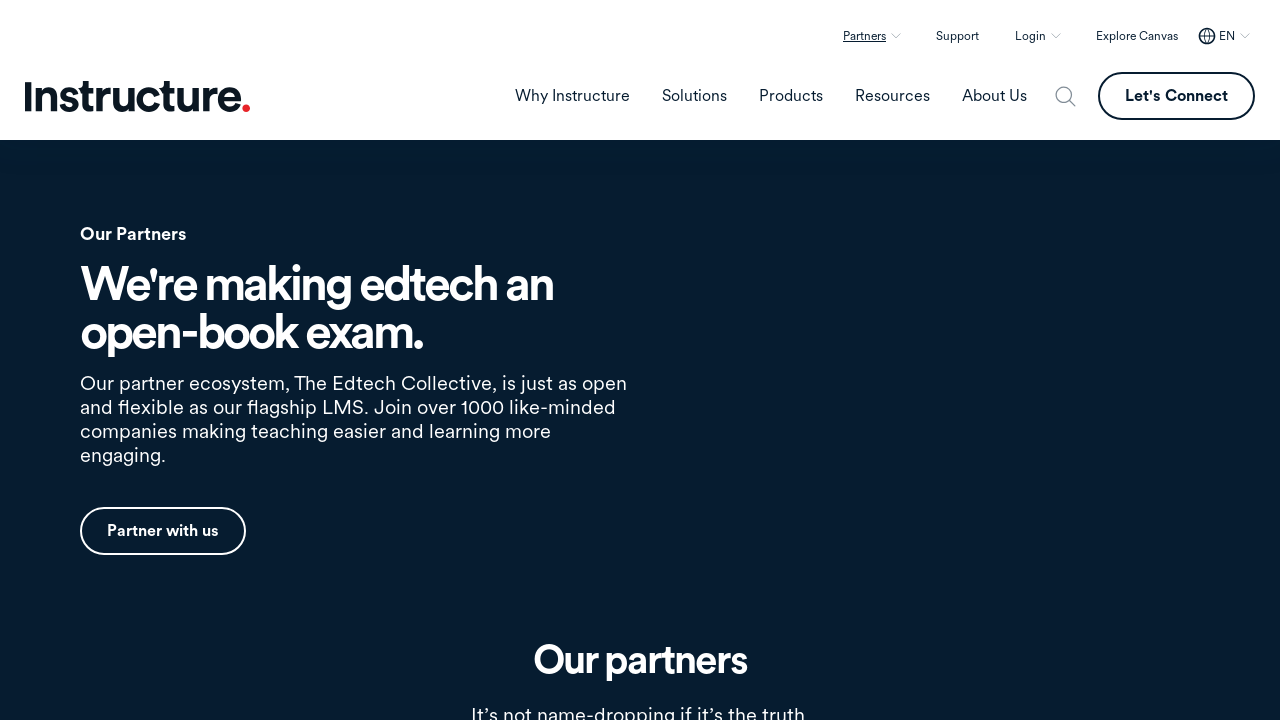

Waited 1 second for dropdown menu to appear
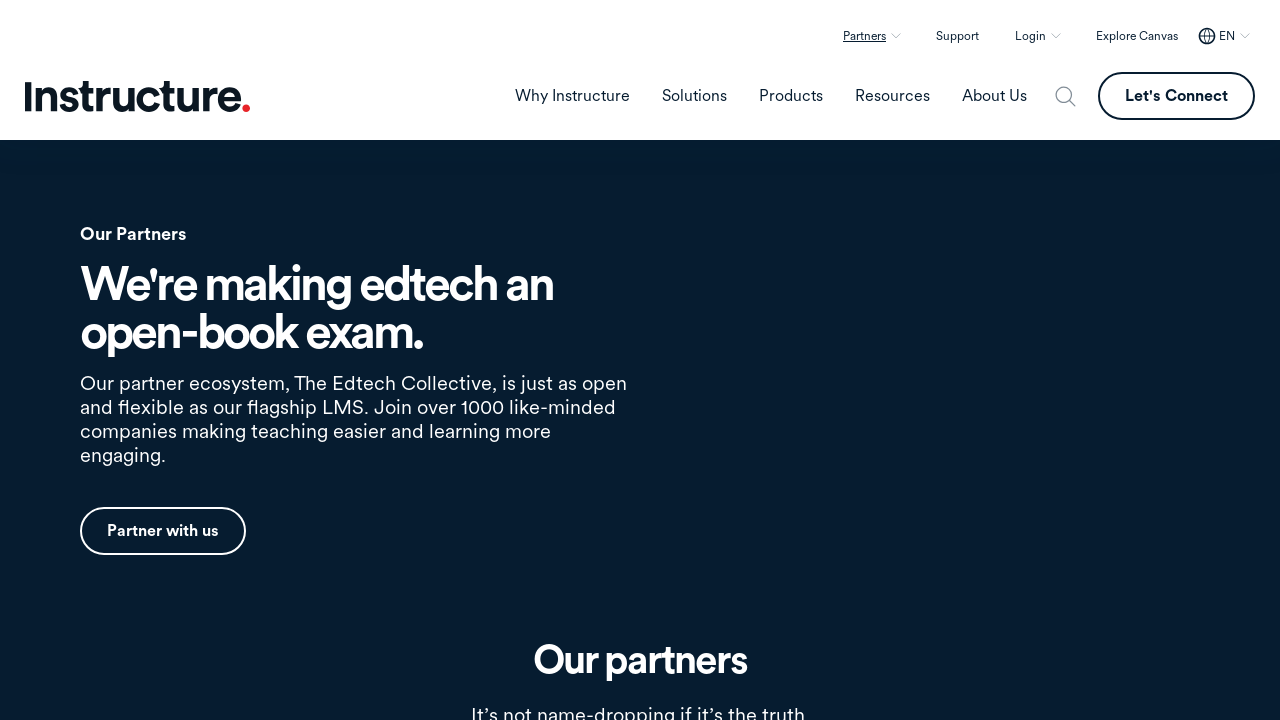

Pressed Escape key to close dropdown menu
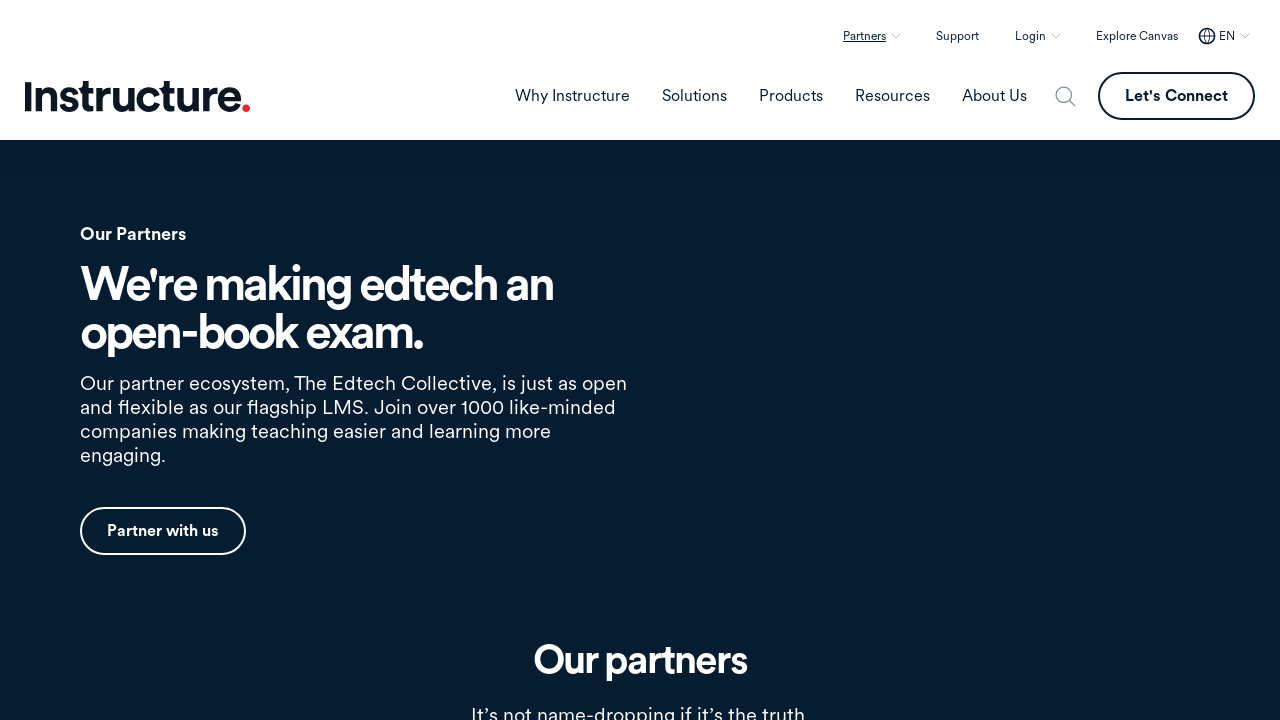

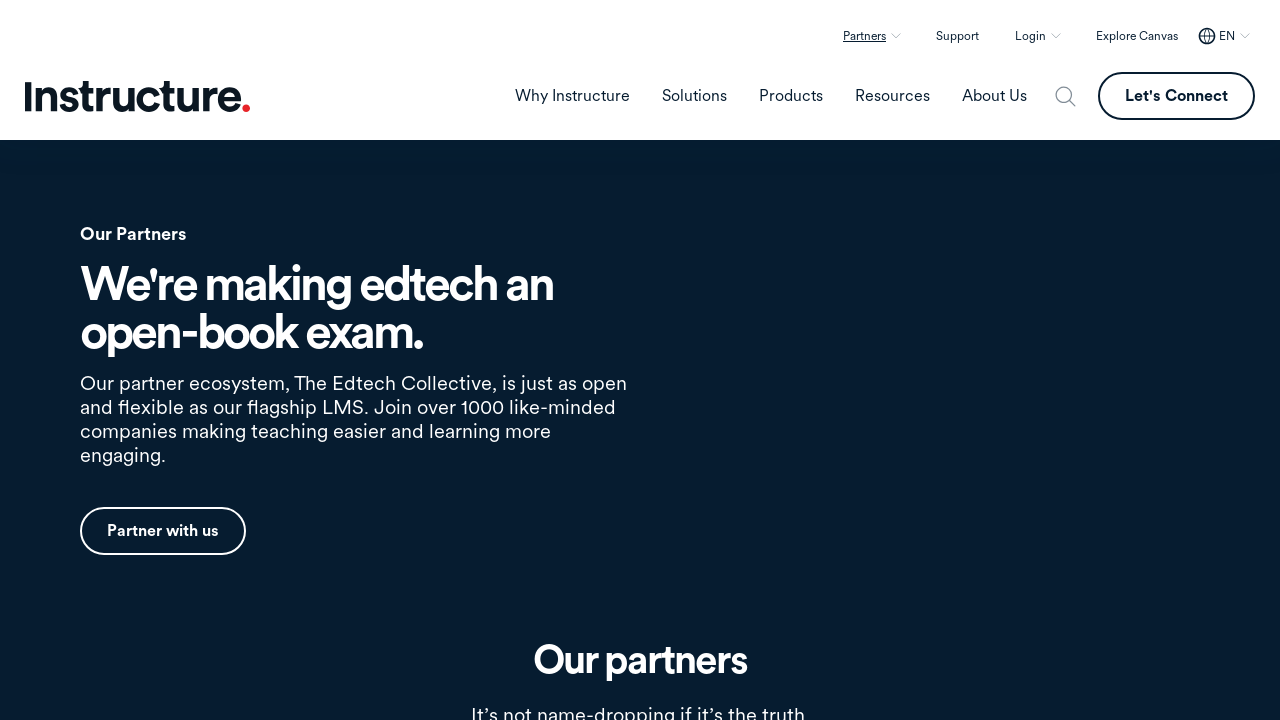